Tests radio button functionality by clicking radio button 2 and verifying it's selected

Starting URL: https://www.rahulshettyacademy.com/AutomationPractice/

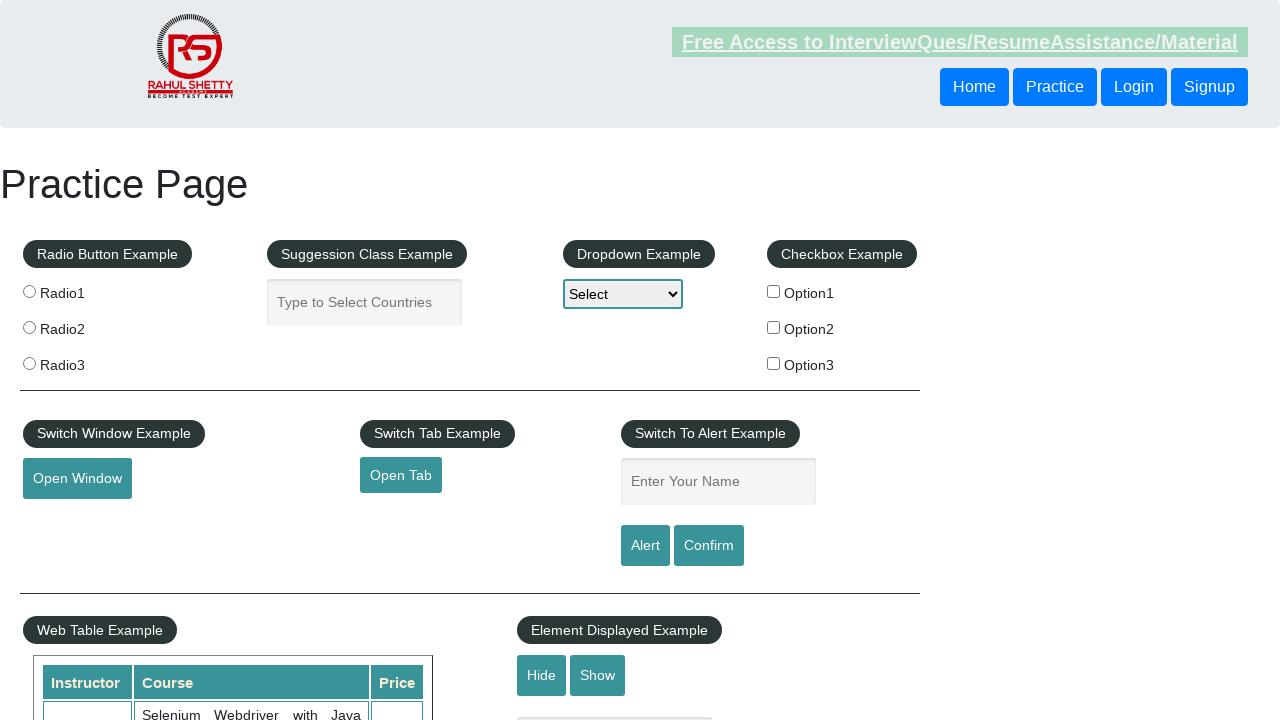

Clicked radio button 2 at (29, 327) on input[value='radio2']
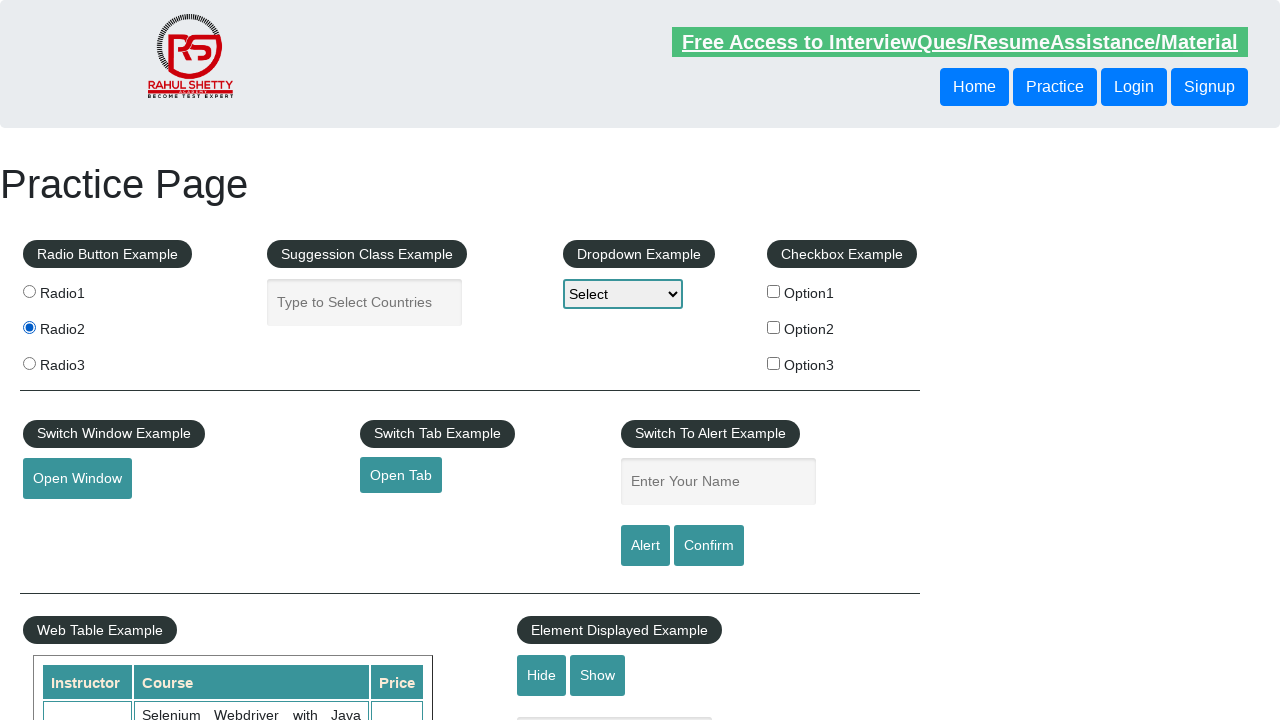

Verified radio button 2 is selected
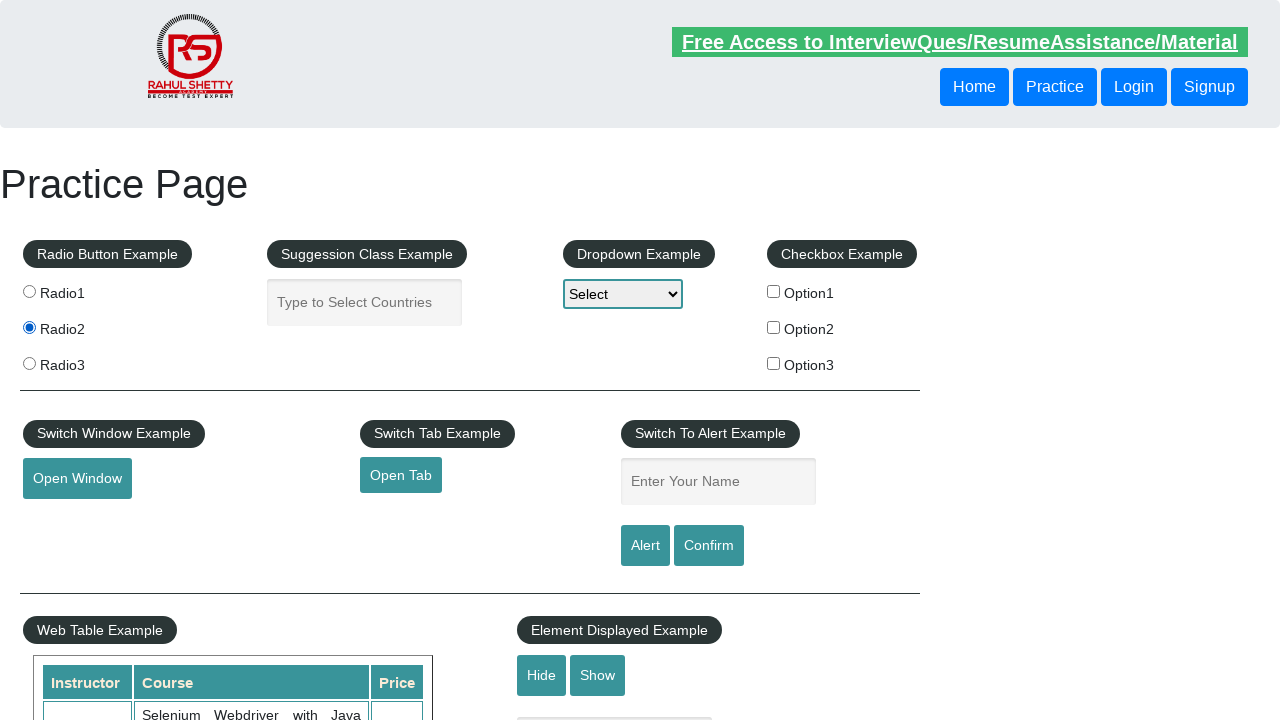

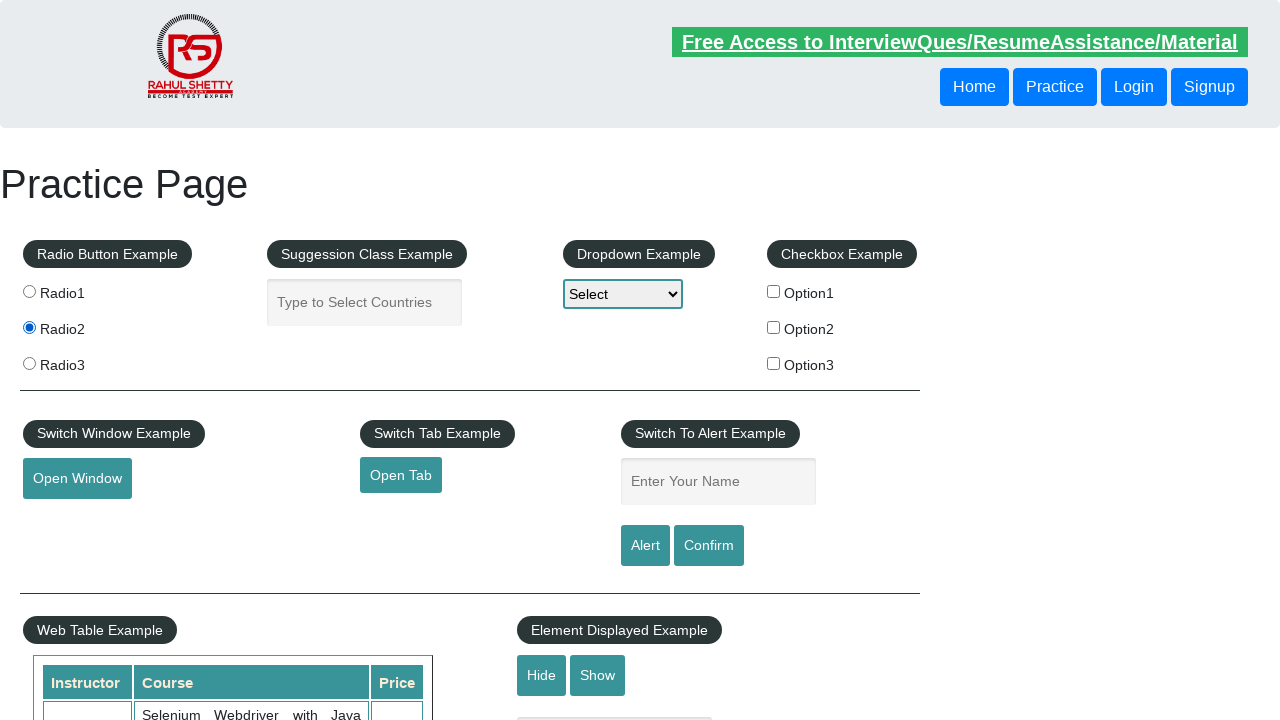